Tests simple JavaScript alert by clicking a button, verifying the alert text, and accepting the alert

Starting URL: https://v1.training-support.net/selenium/javascript-alerts

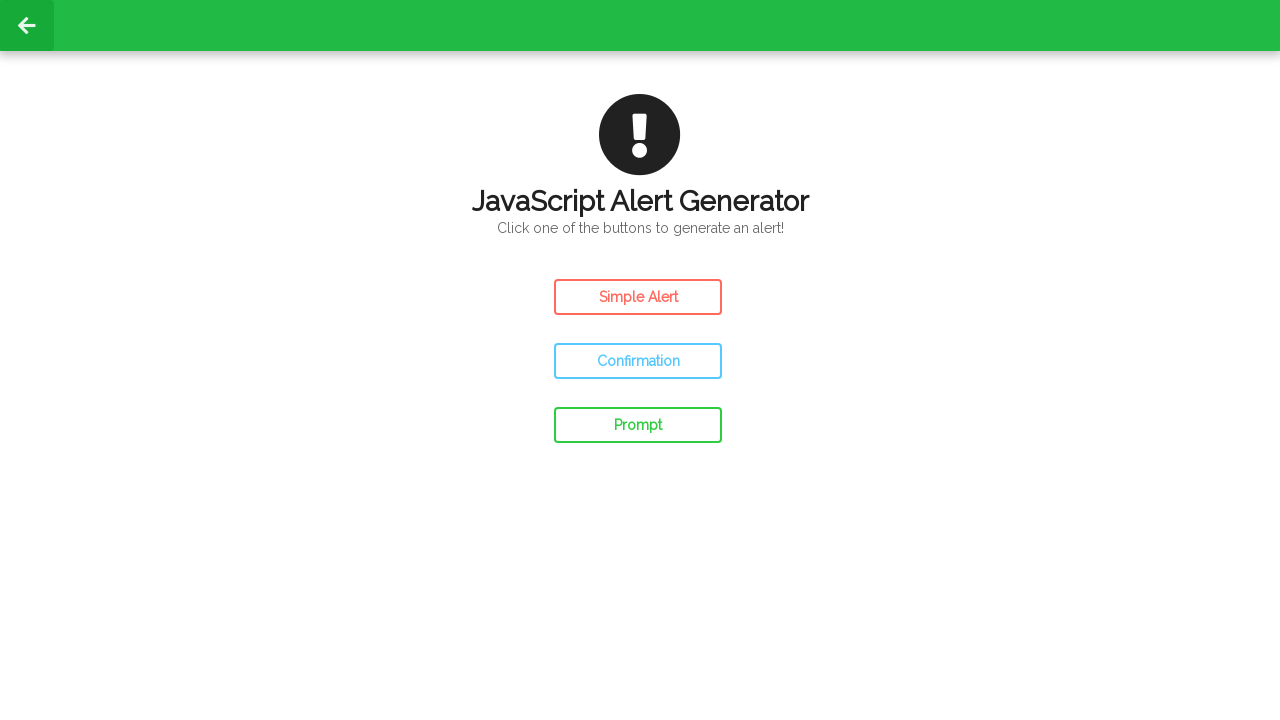

Navigated to JavaScript alerts training page
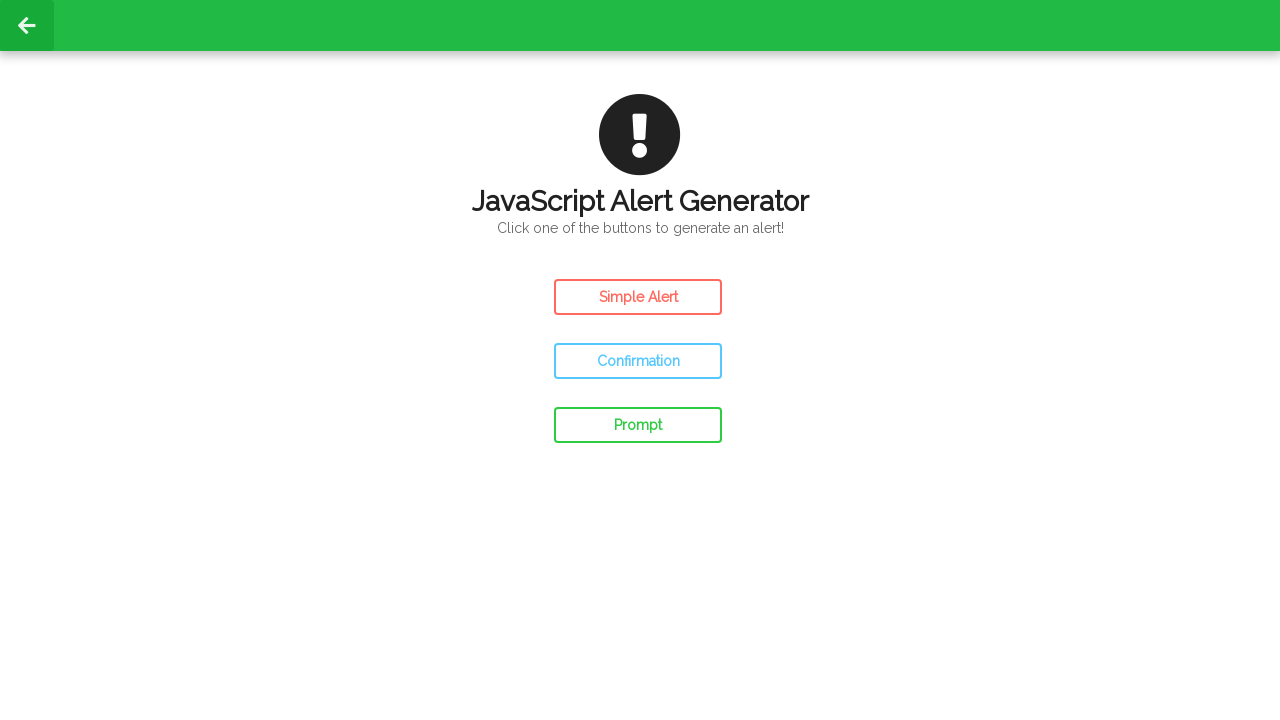

Clicked the simple alert button at (638, 297) on #simple
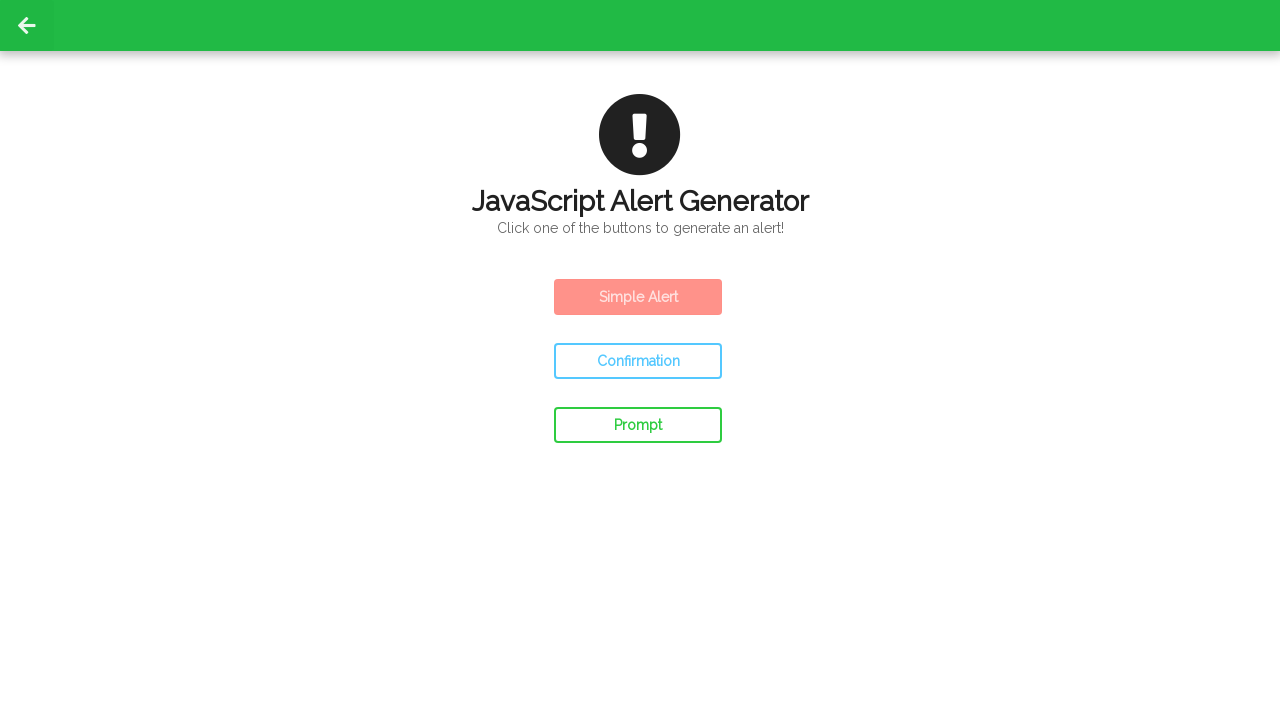

Set up alert handler to accept dialog
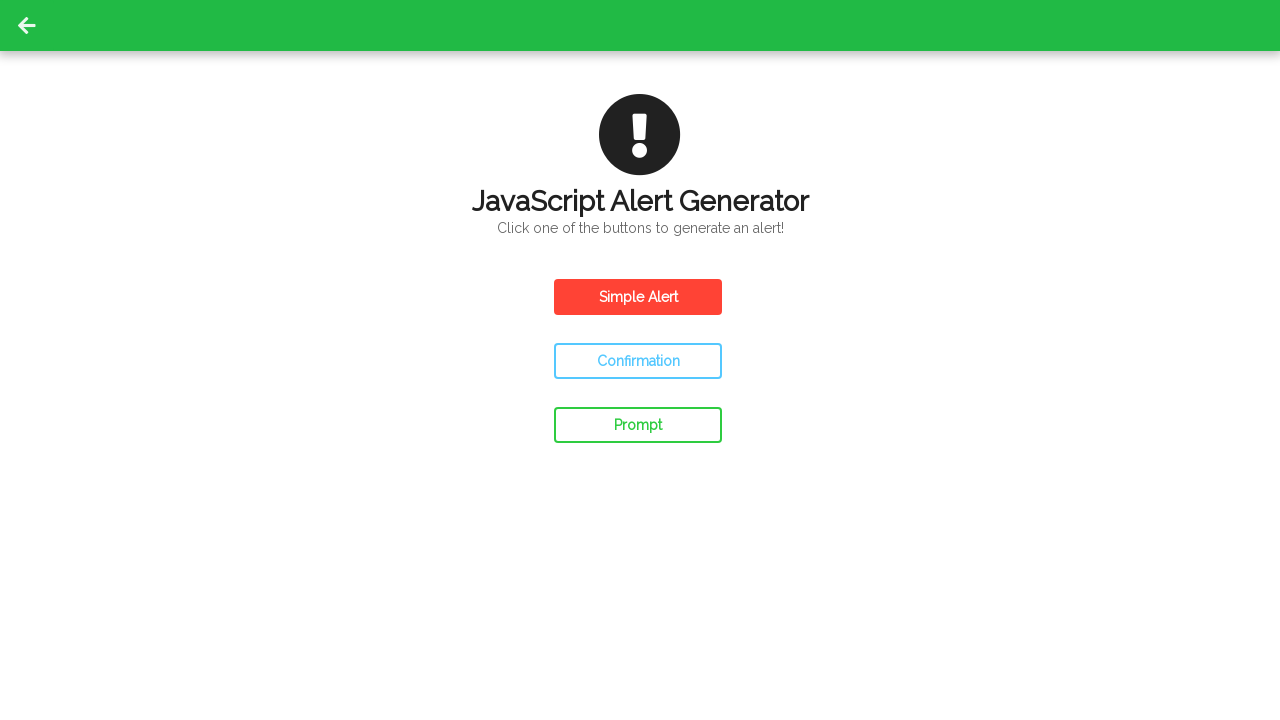

Waited for alert dialog to be processed
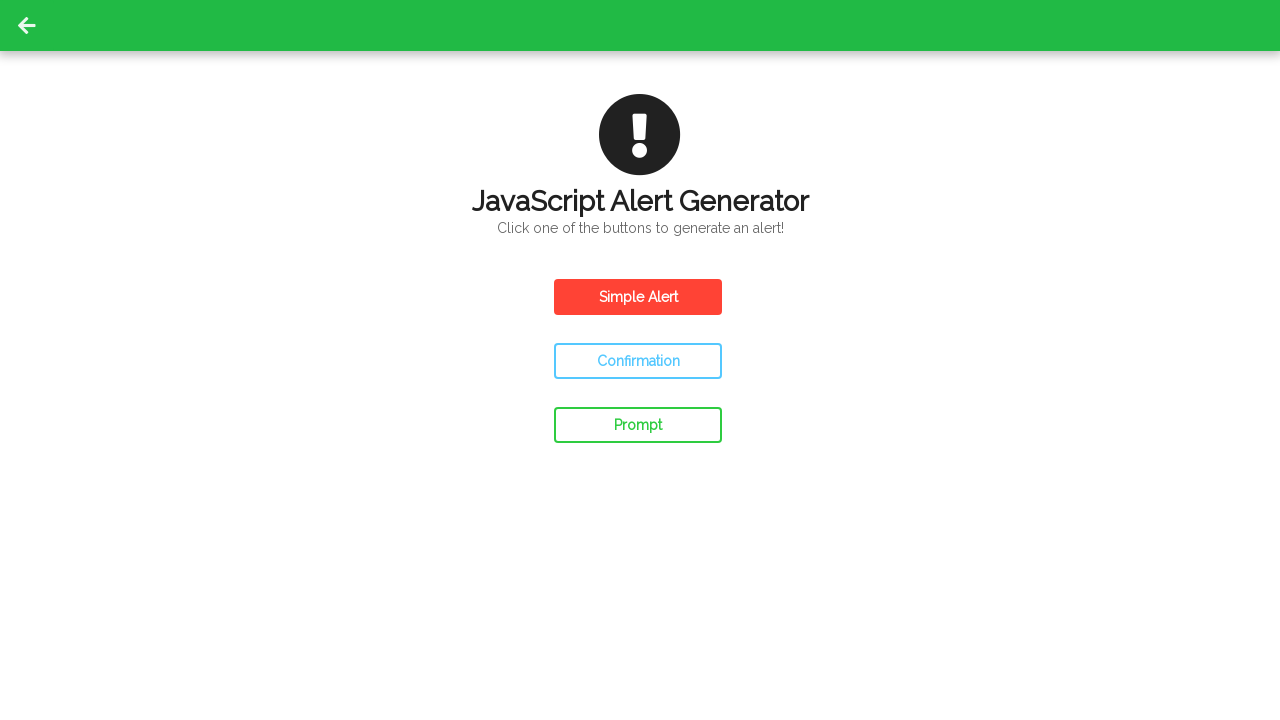

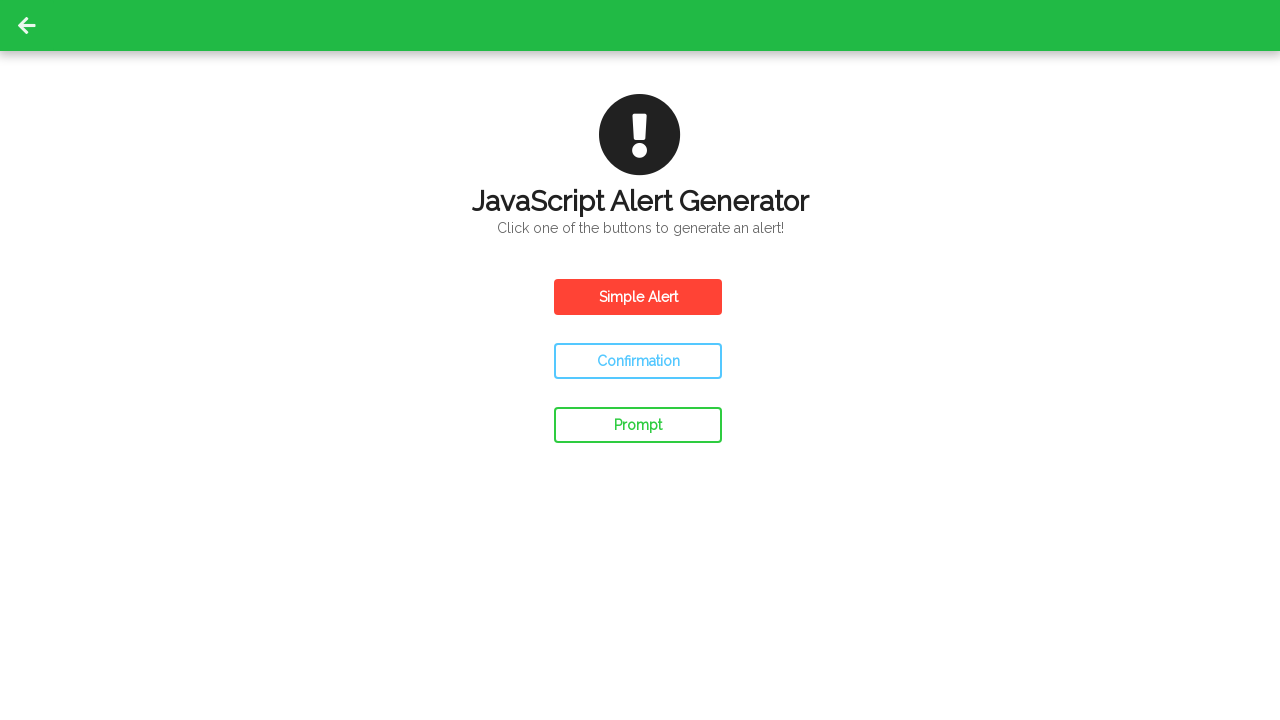